Tests that the currently applied filter is highlighted in the navigation

Starting URL: https://demo.playwright.dev/todomvc

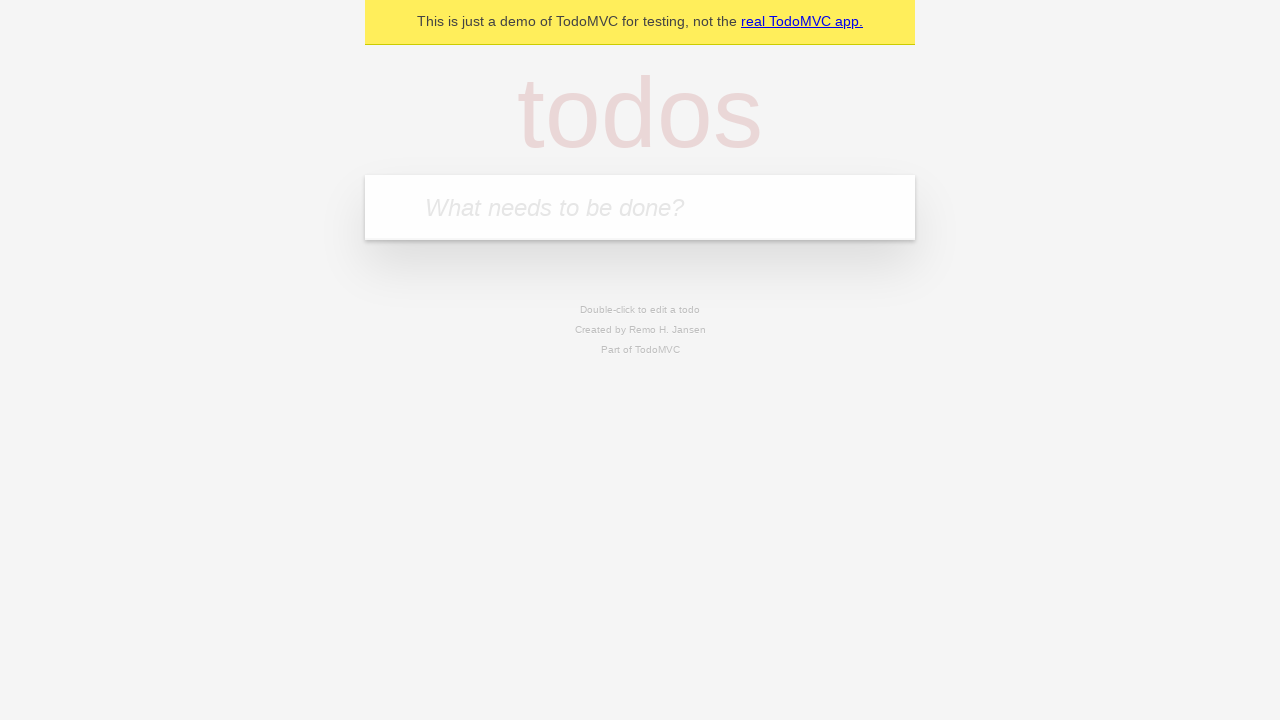

Filled todo input with 'buy some cheese' on internal:attr=[placeholder="What needs to be done?"i]
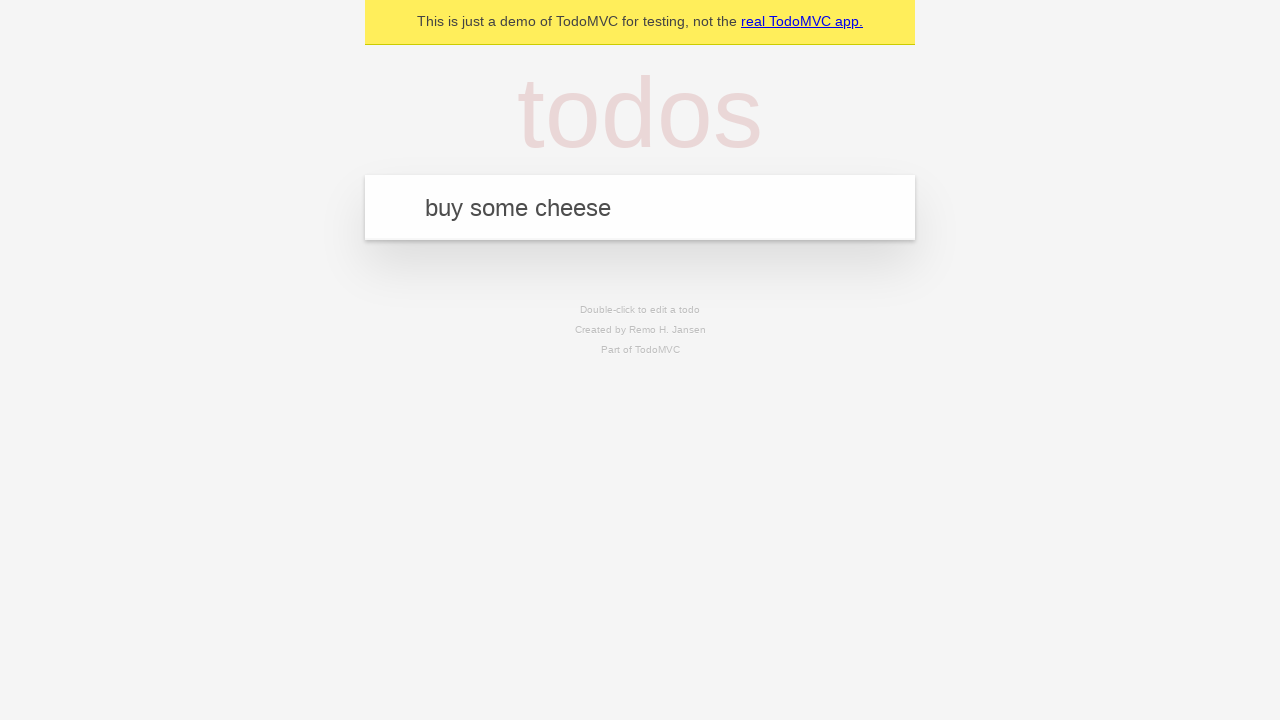

Pressed Enter to add first todo on internal:attr=[placeholder="What needs to be done?"i]
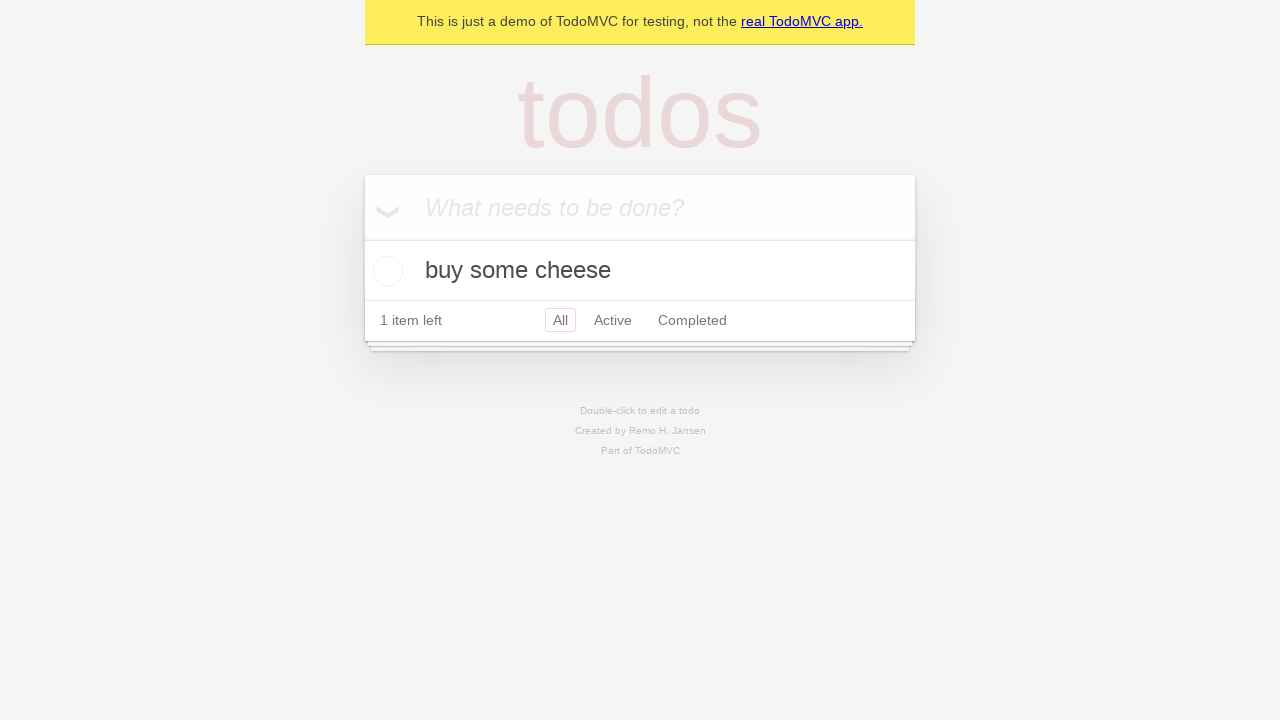

Filled todo input with 'feed the cat' on internal:attr=[placeholder="What needs to be done?"i]
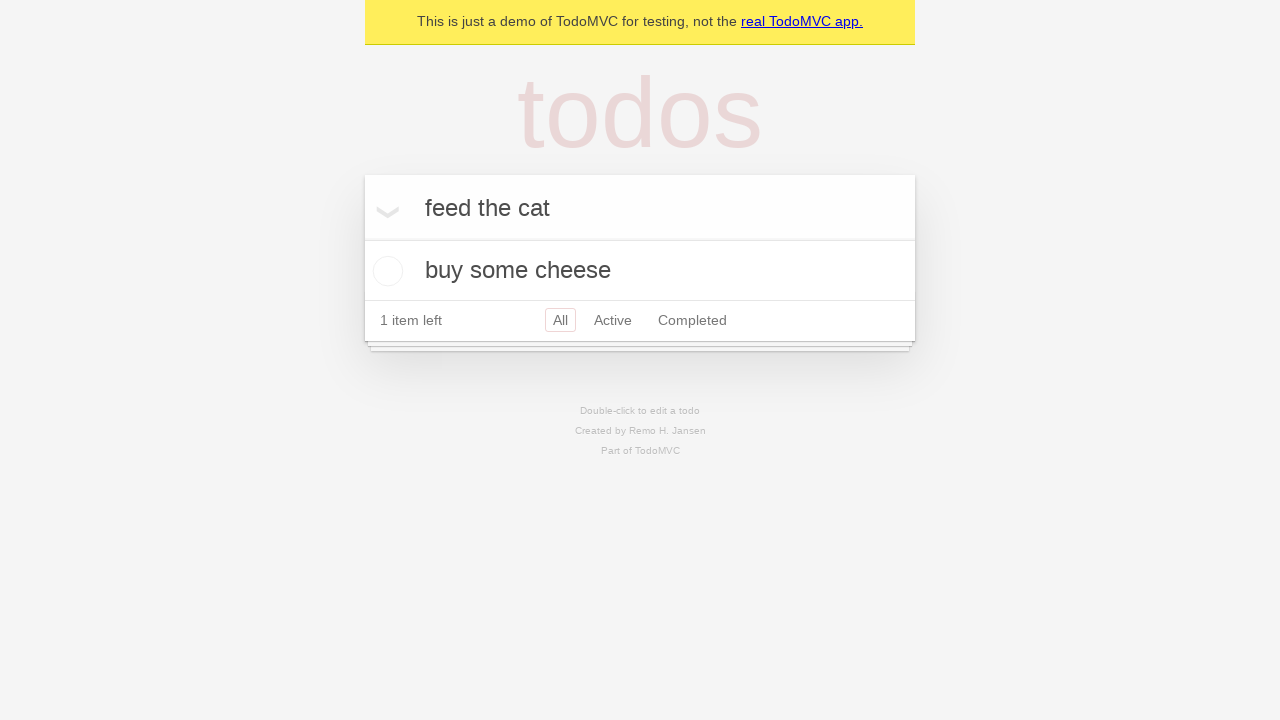

Pressed Enter to add second todo on internal:attr=[placeholder="What needs to be done?"i]
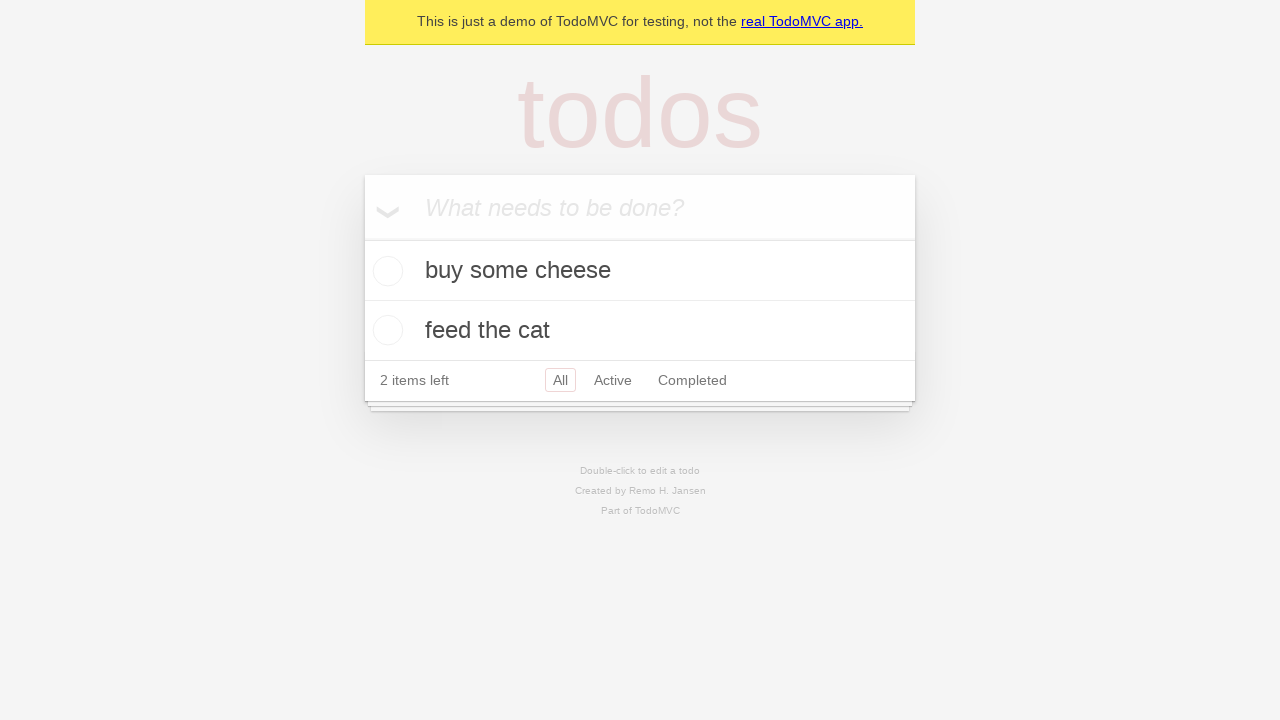

Filled todo input with 'book a doctors appointment' on internal:attr=[placeholder="What needs to be done?"i]
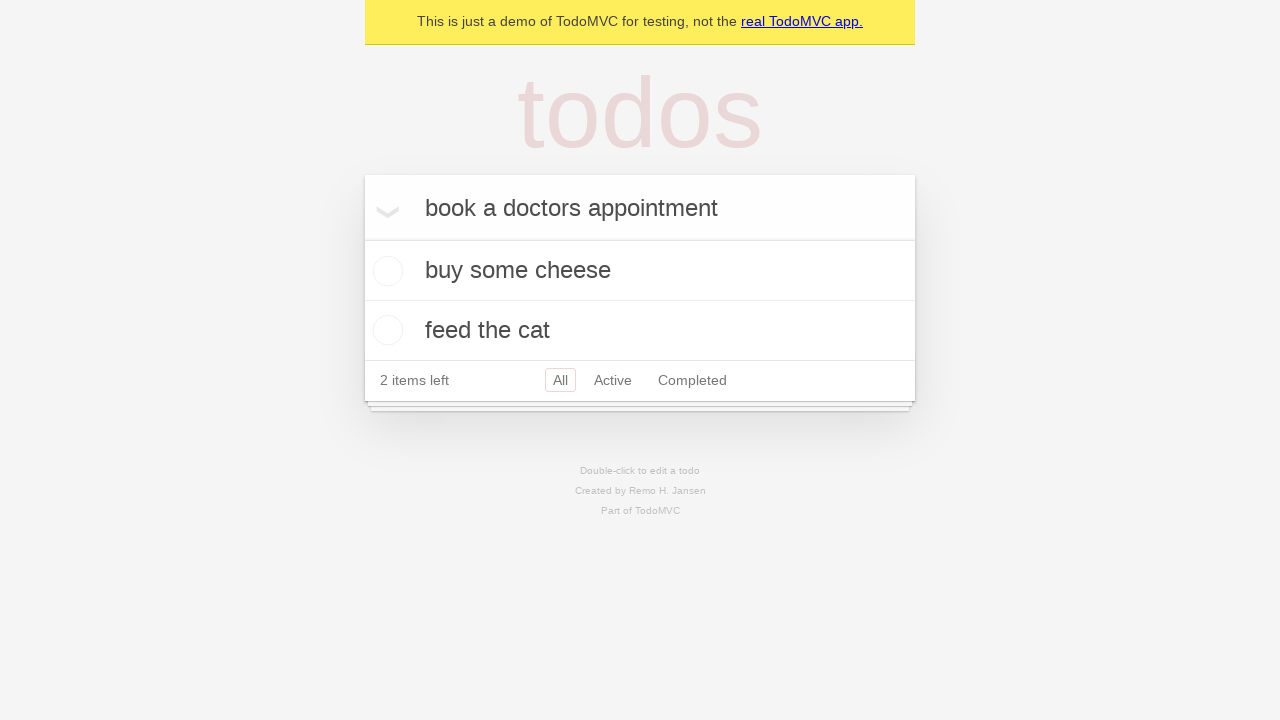

Pressed Enter to add third todo on internal:attr=[placeholder="What needs to be done?"i]
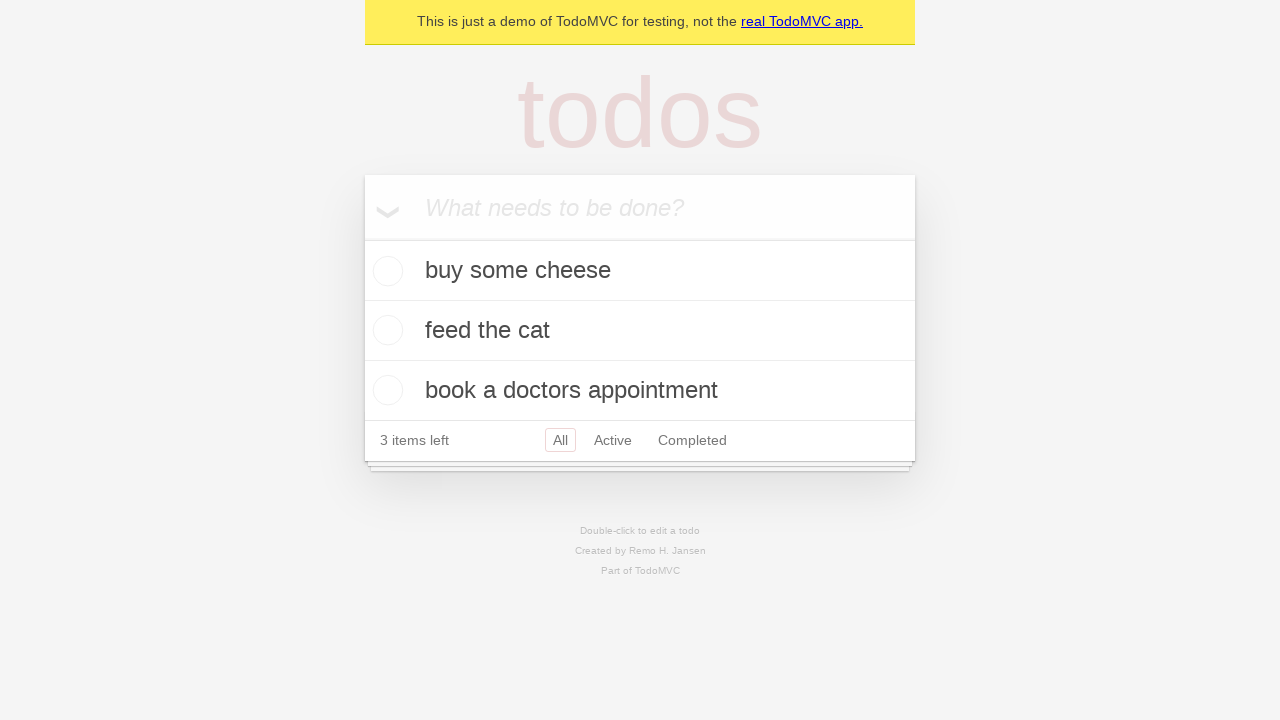

Clicked Active filter link at (613, 440) on internal:role=link[name="Active"i]
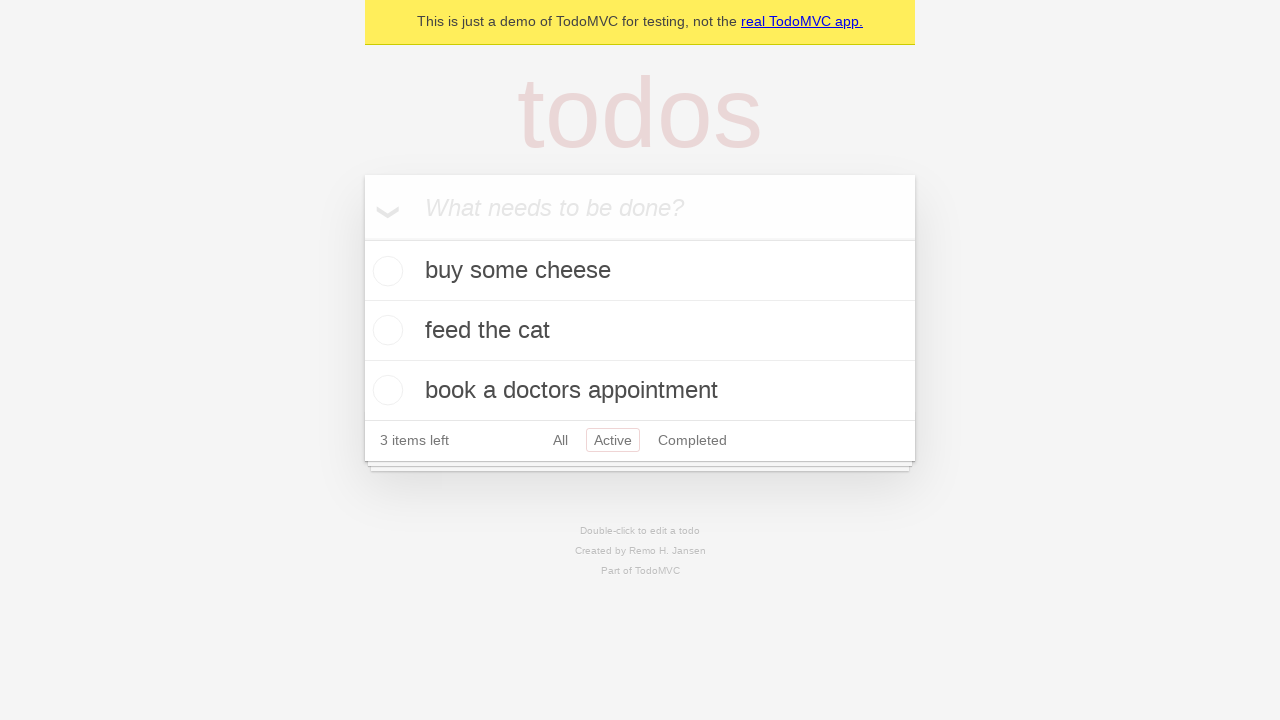

Clicked Completed filter link to verify it is highlighted as the currently applied filter at (692, 440) on internal:role=link[name="Completed"i]
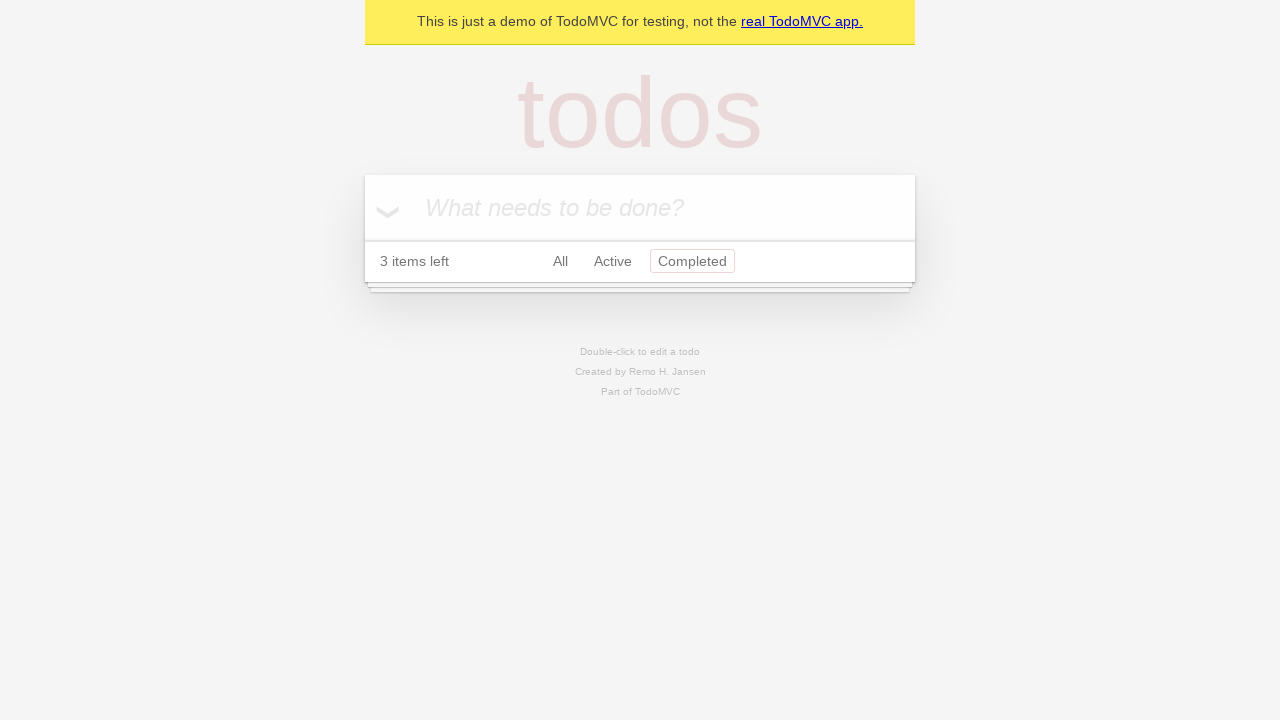

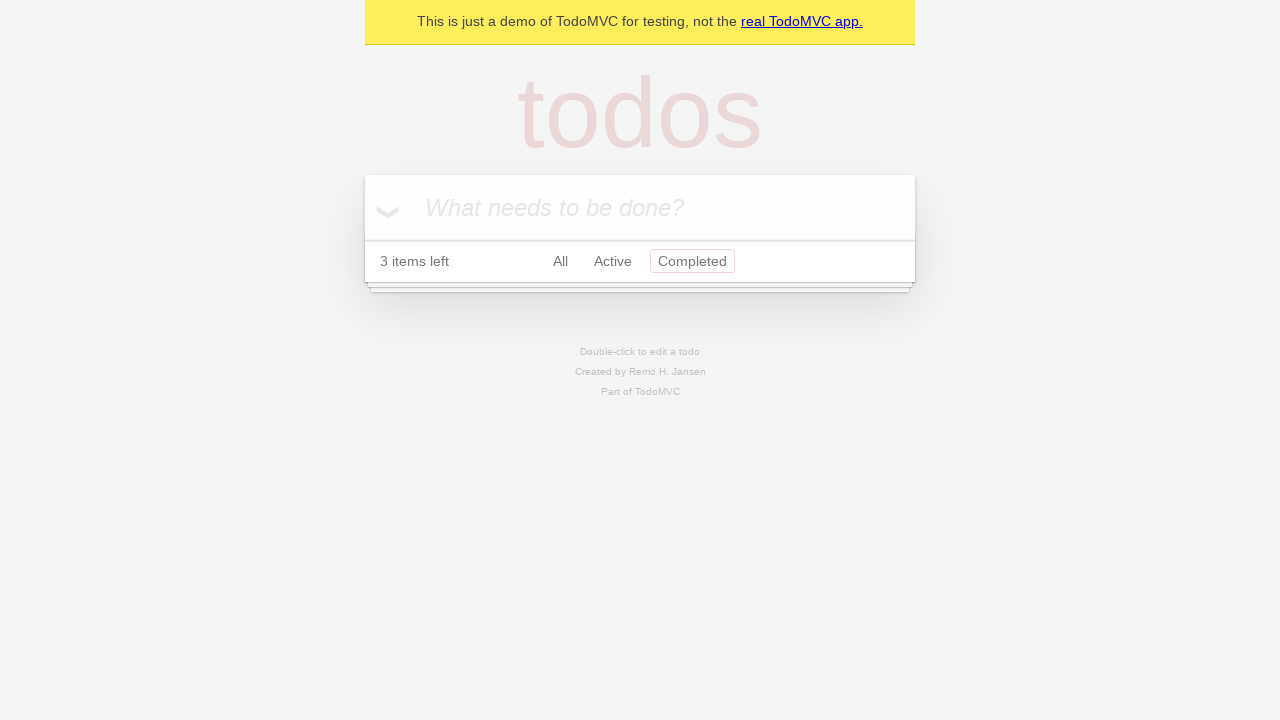